Tests various element states on a blog page including logo visibility, button enablement, and checkbox selection

Starting URL: https://testautomationpractice.blogspot.com/

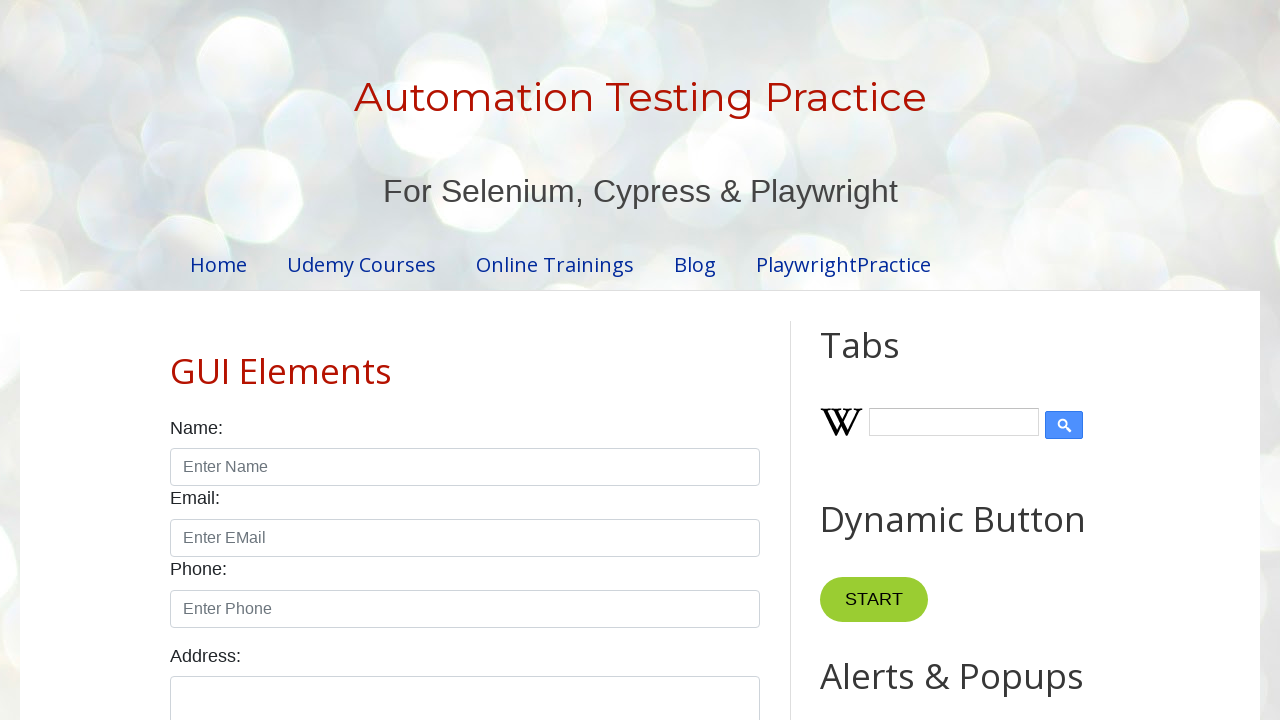

Verified logo 'Automation Testing Practice' is visible
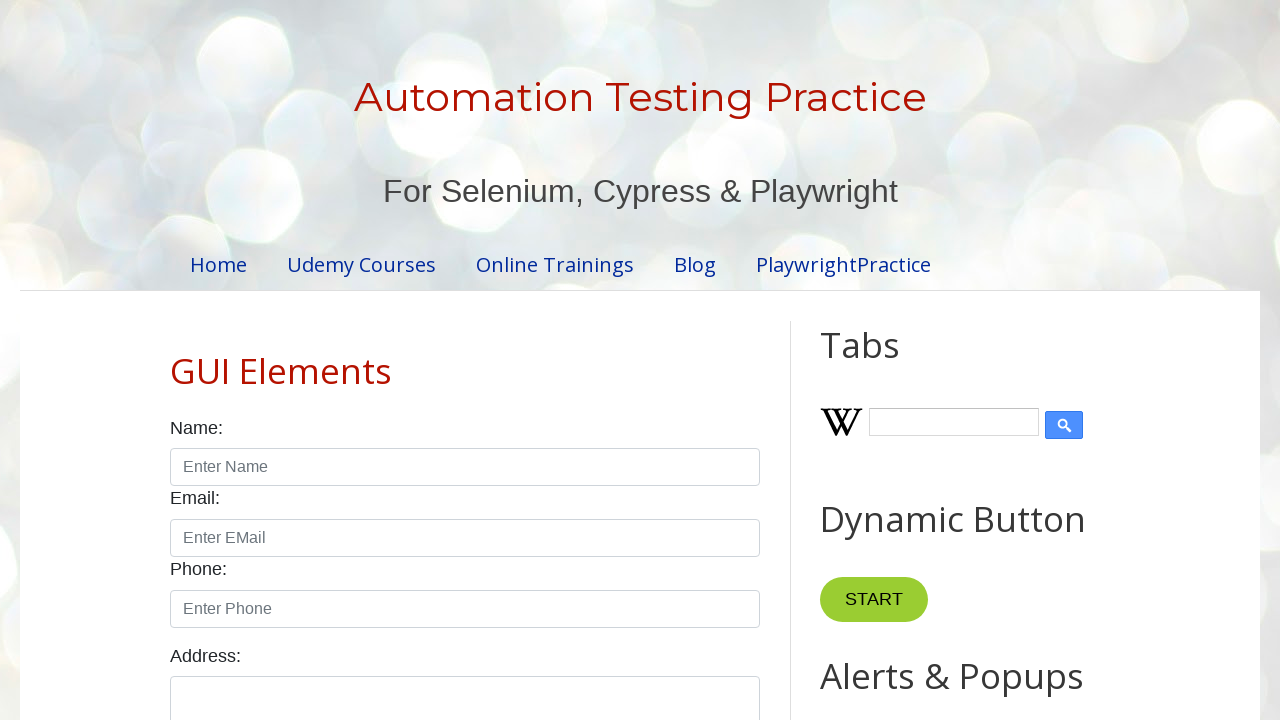

Verified START button is enabled
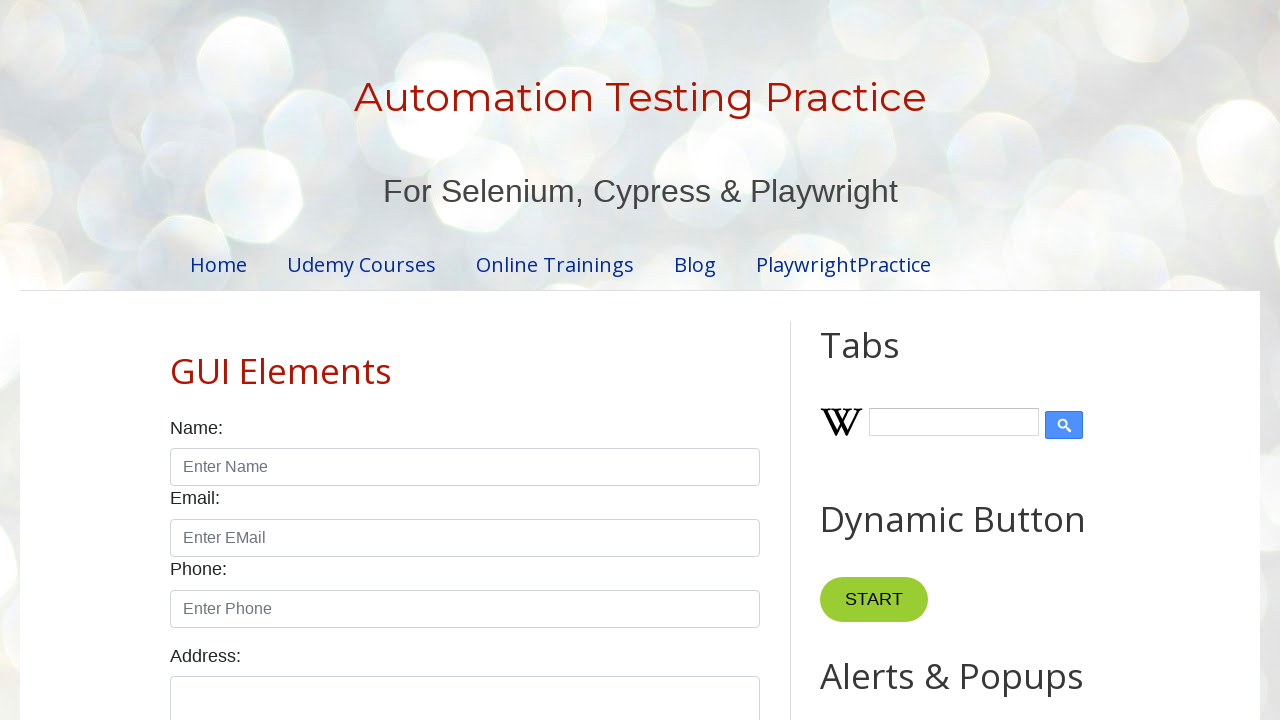

Checked initial state of Sunday checkbox: False
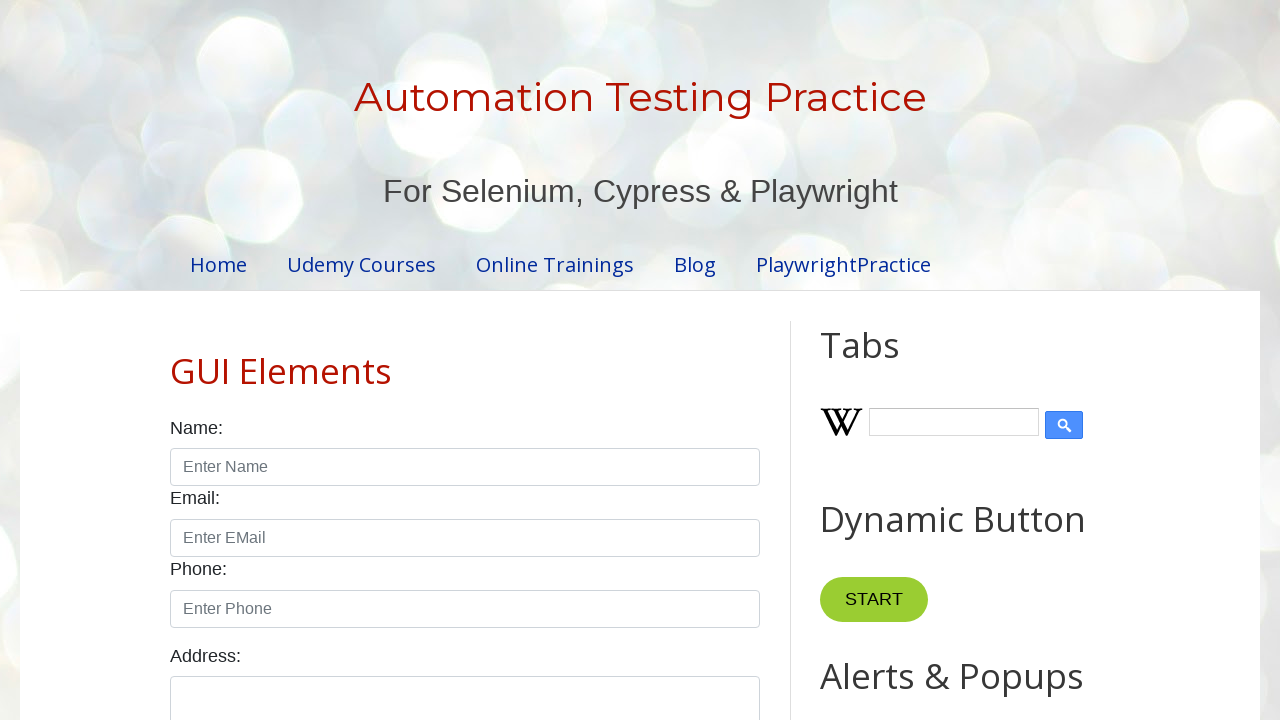

Clicked the Sunday checkbox at (176, 360) on #sunday
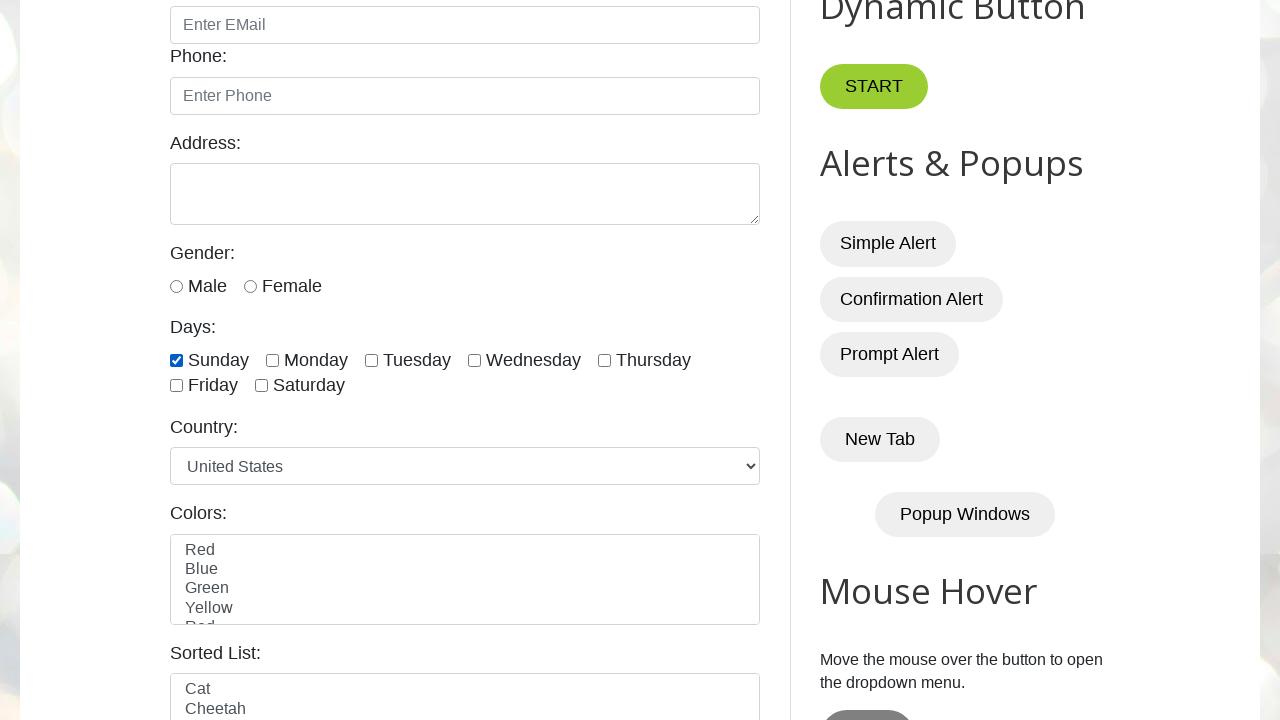

Verified Sunday checkbox state changed after clicking
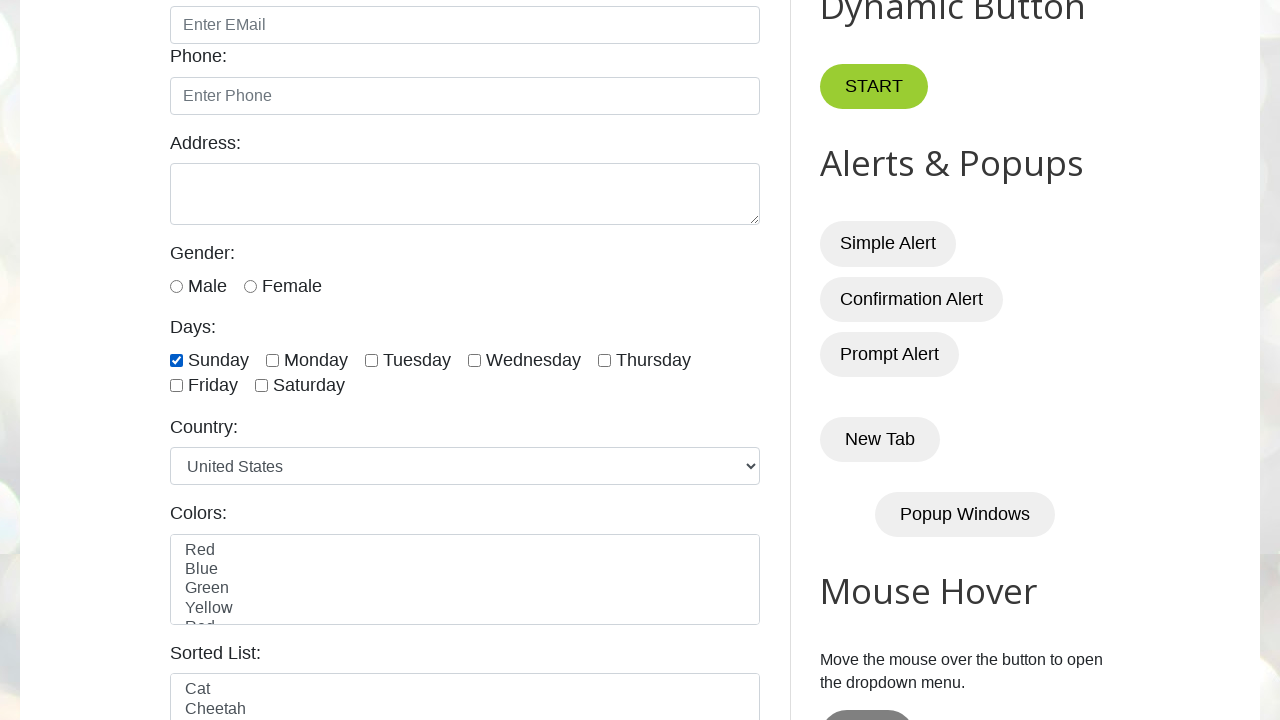

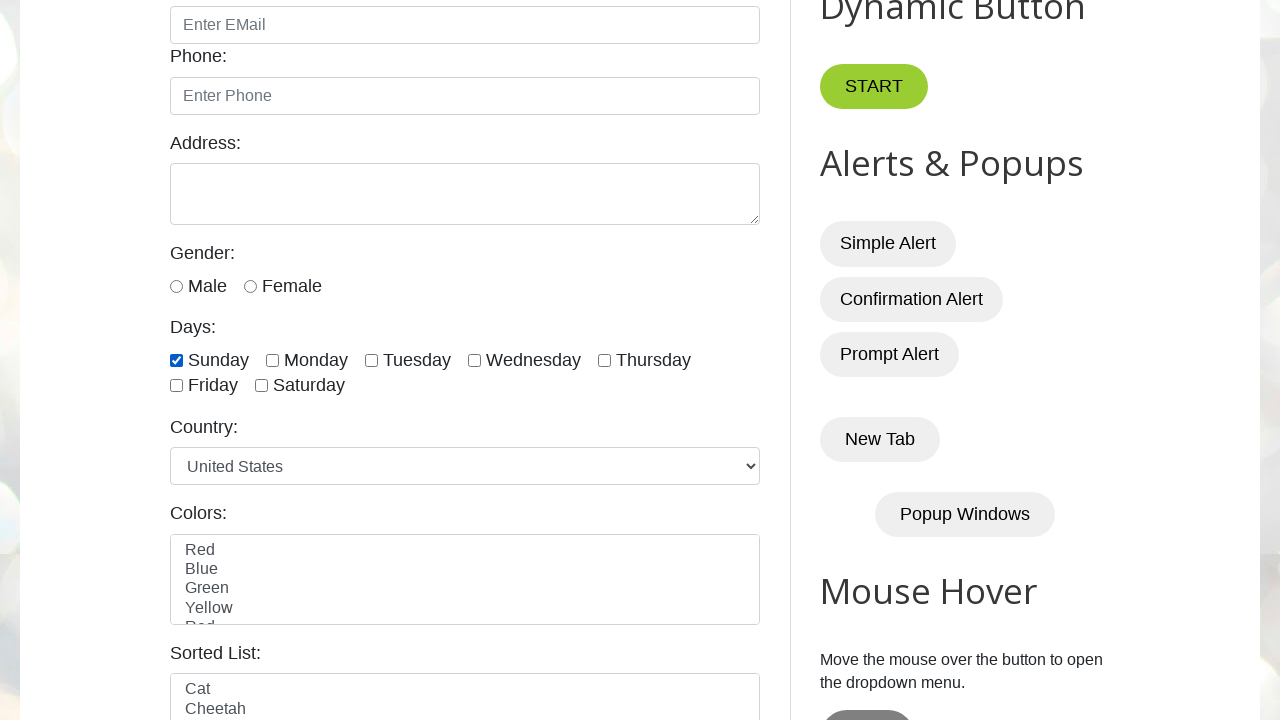